Tests drag and drop functionality on jQueryUI demo page by dragging a source element onto a target drop zone within an iframe

Starting URL: https://jqueryui.com/droppable/

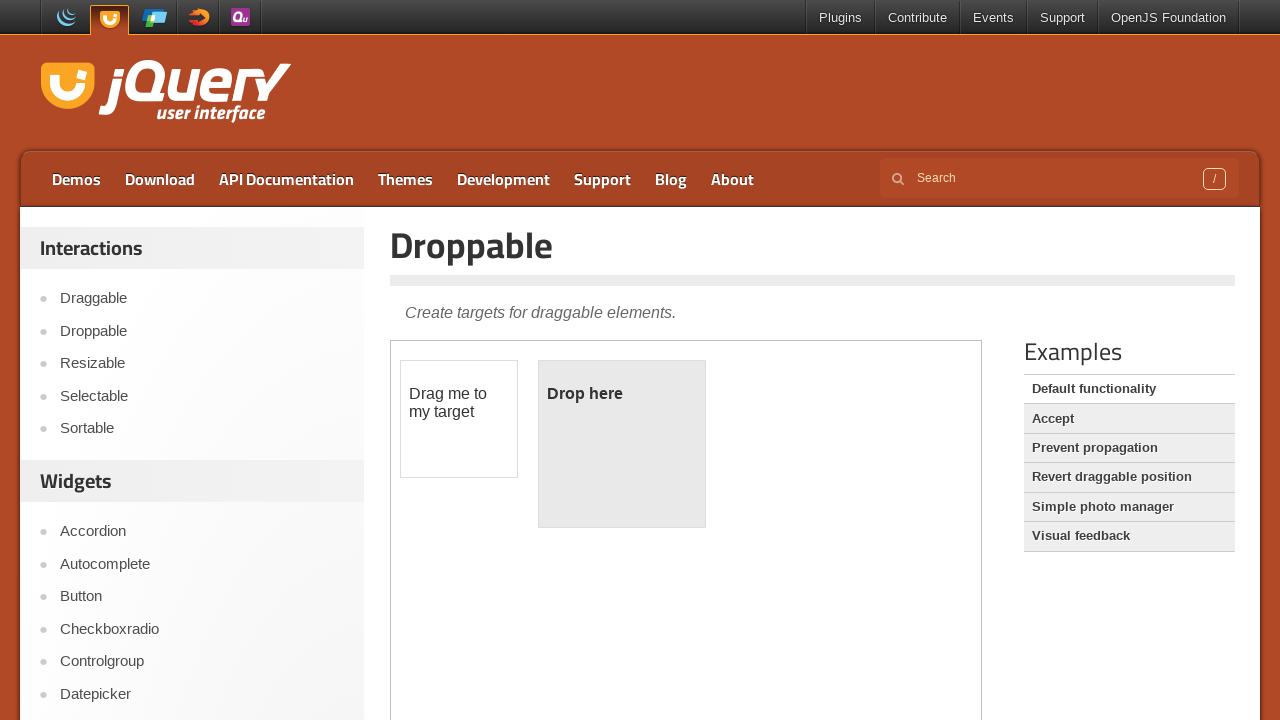

Navigated to jQueryUI droppable demo page
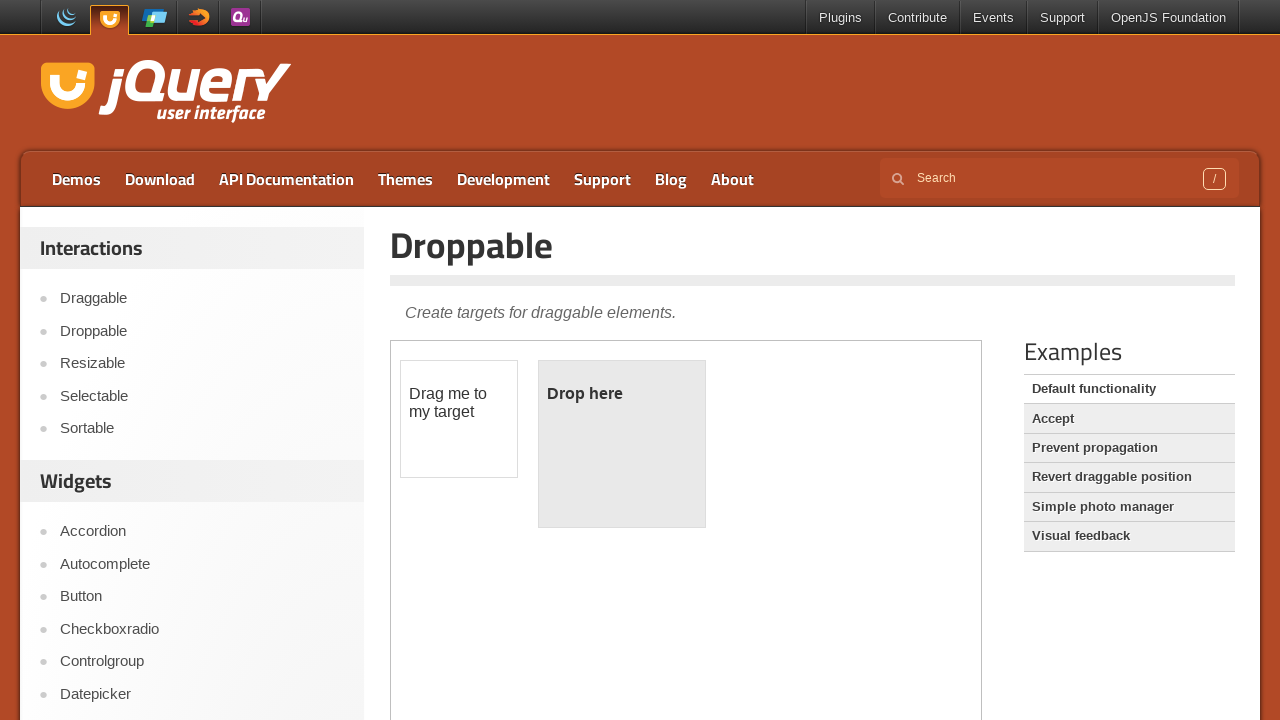

Located demo iframe
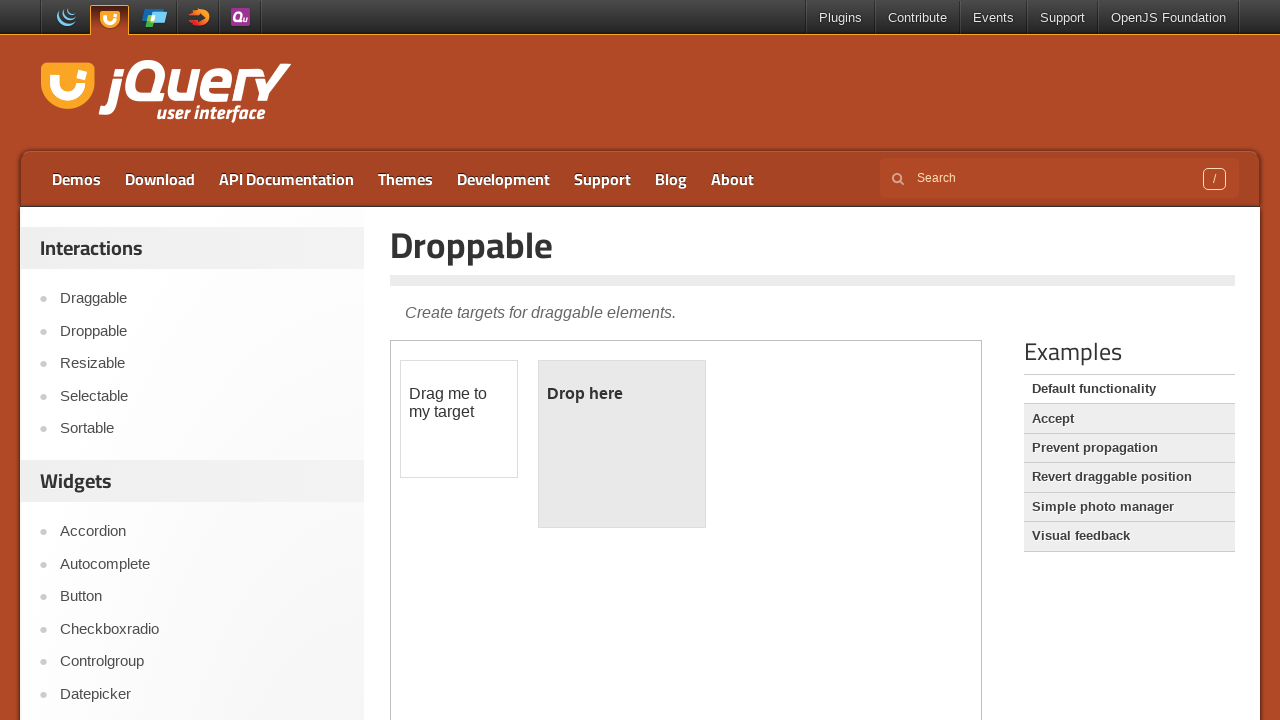

Located draggable source element
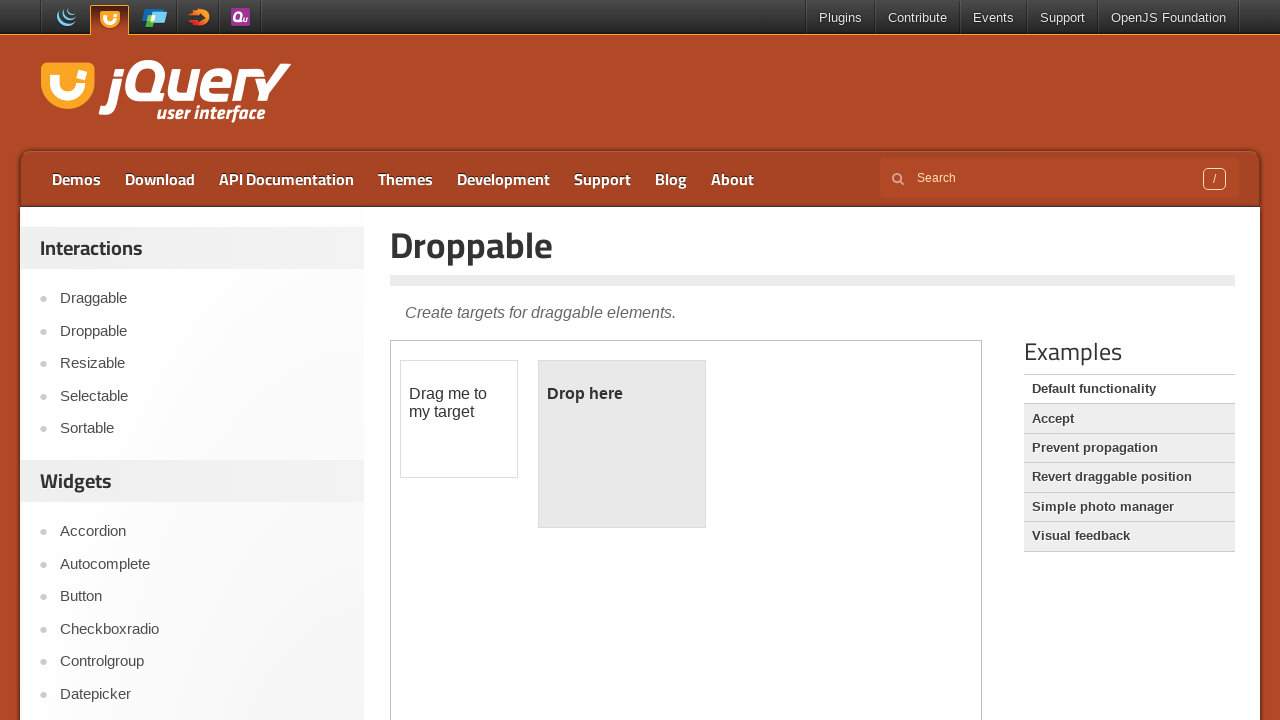

Located droppable target zone
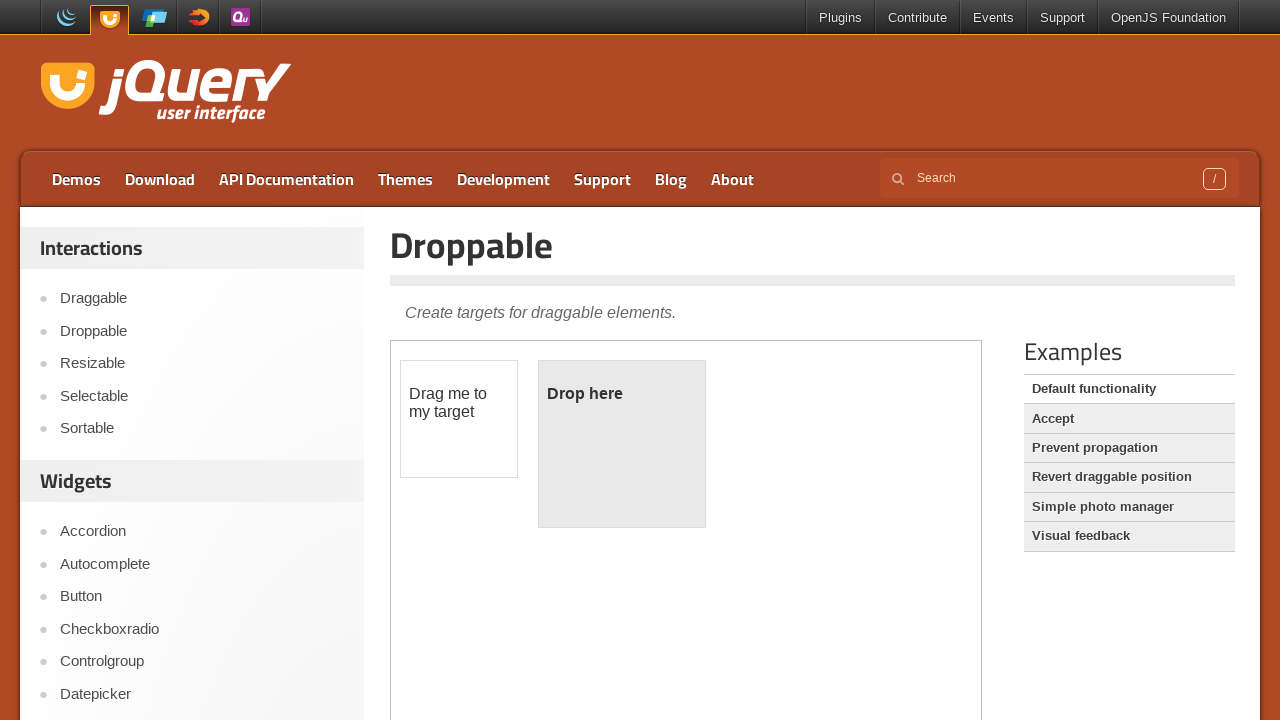

Dragged source element onto target drop zone at (622, 444)
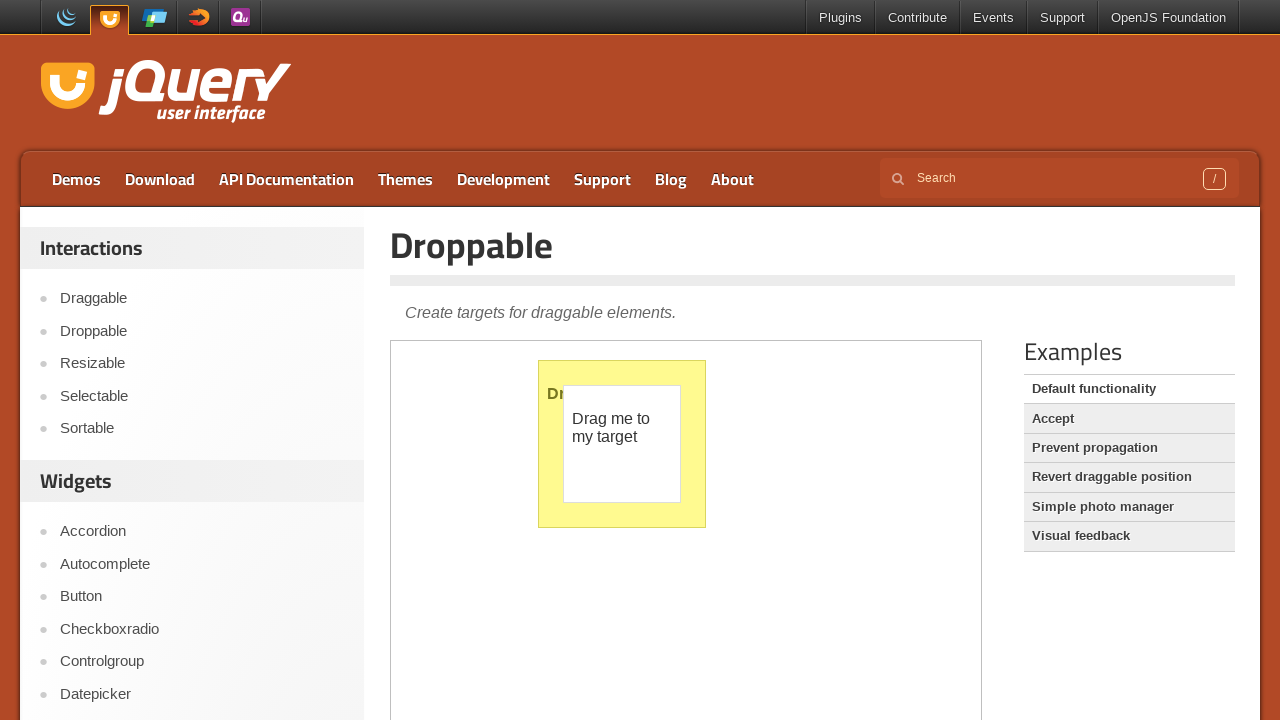

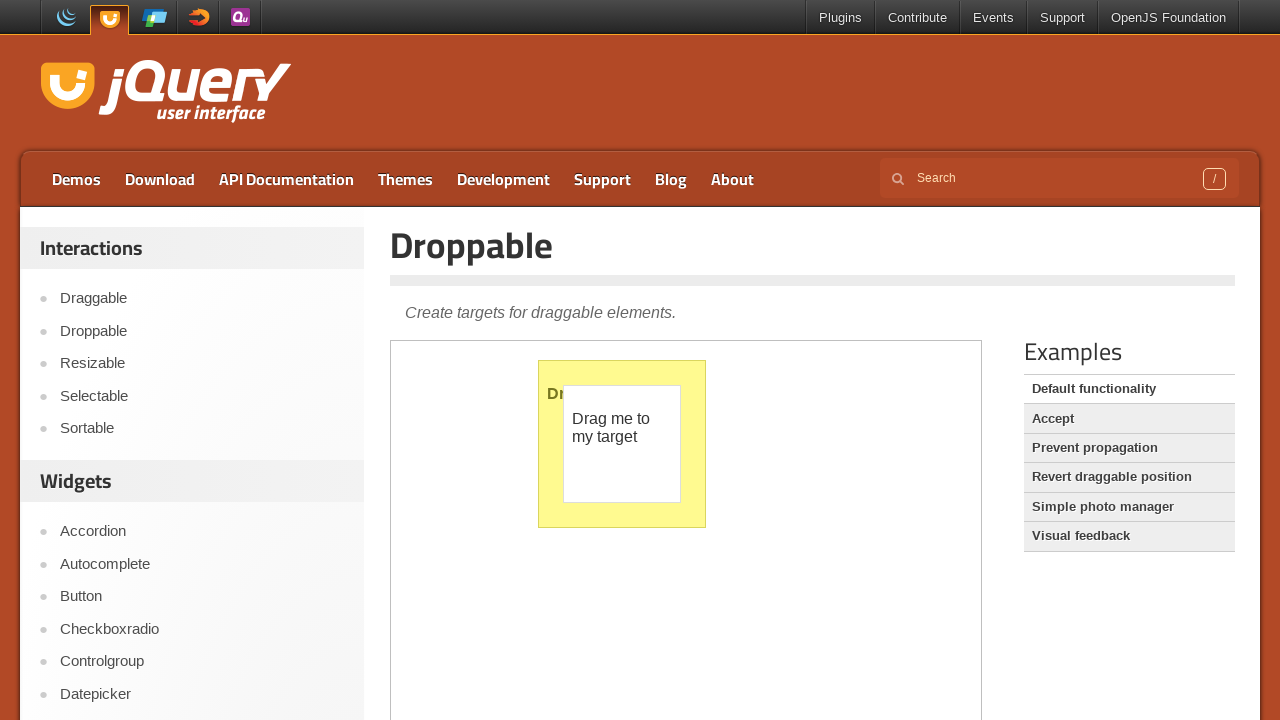